Tests the hide/show functionality of a text element by clicking a hide button and verifying the element becomes hidden

Starting URL: https://rahulshettyacademy.com/AutomationPractice/

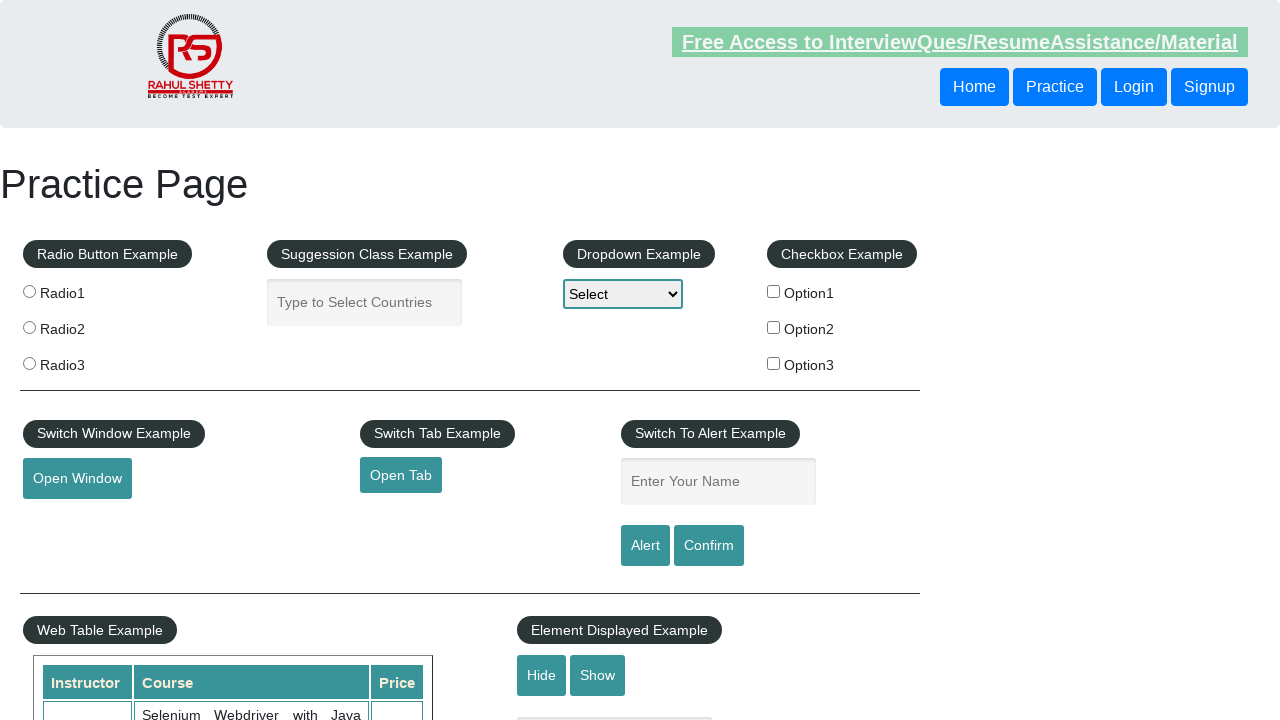

Verified text element is initially visible
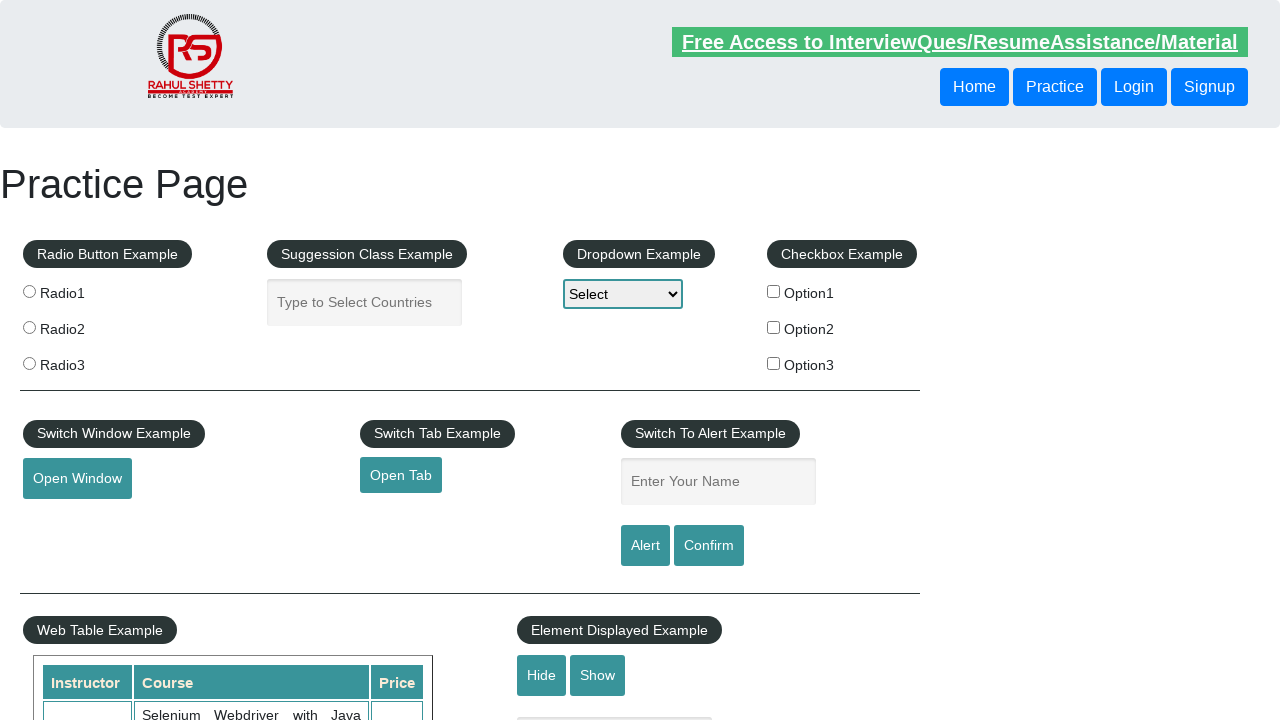

Clicked hide button to hide text element at (542, 675) on #hide-textbox
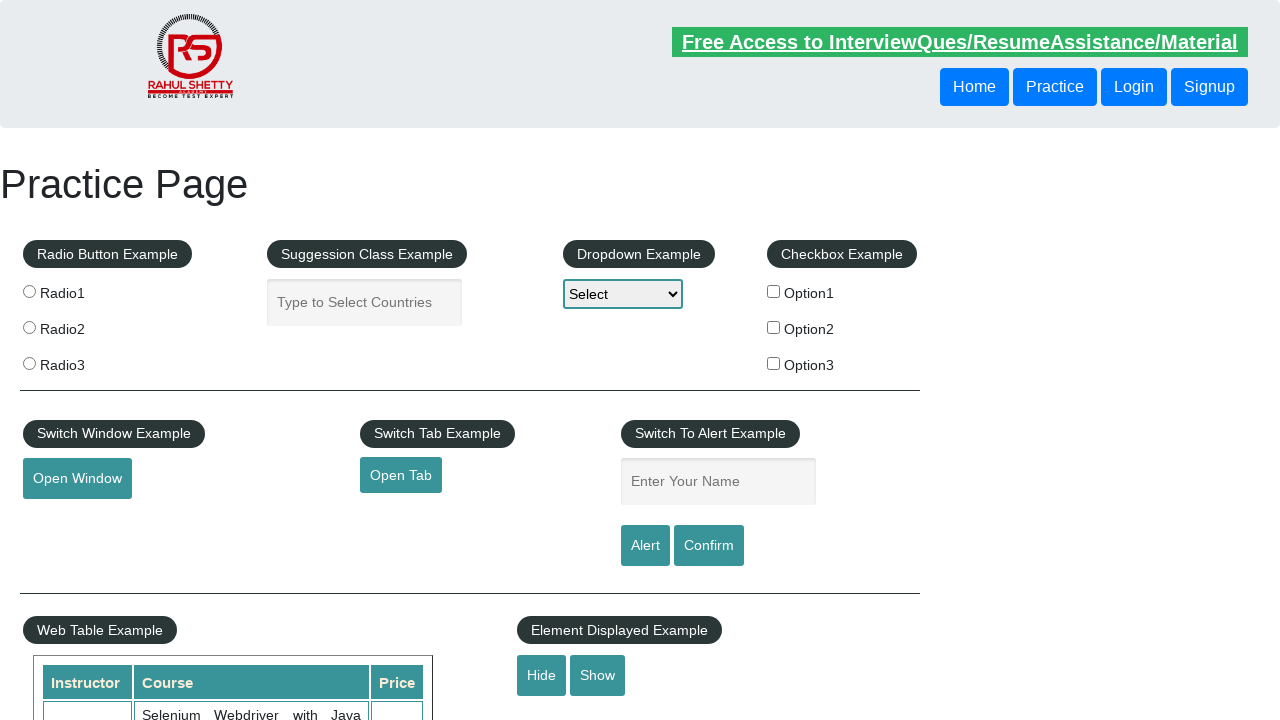

Verified text element is now hidden
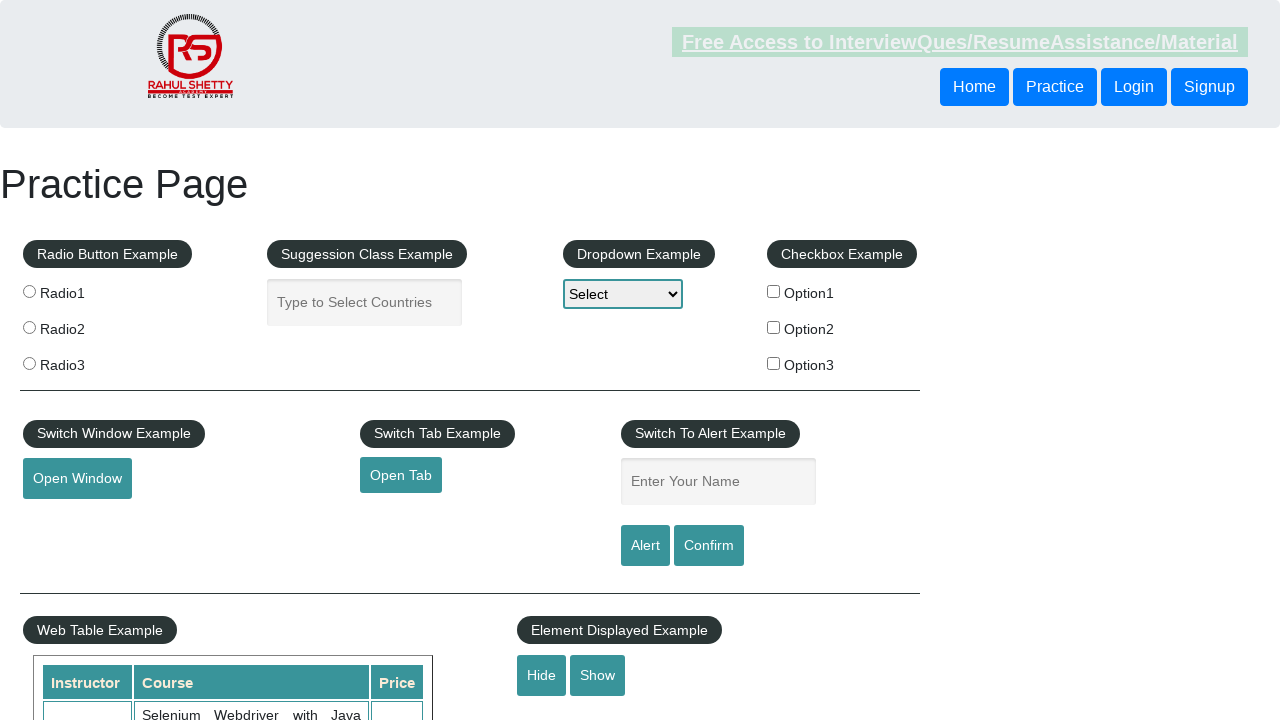

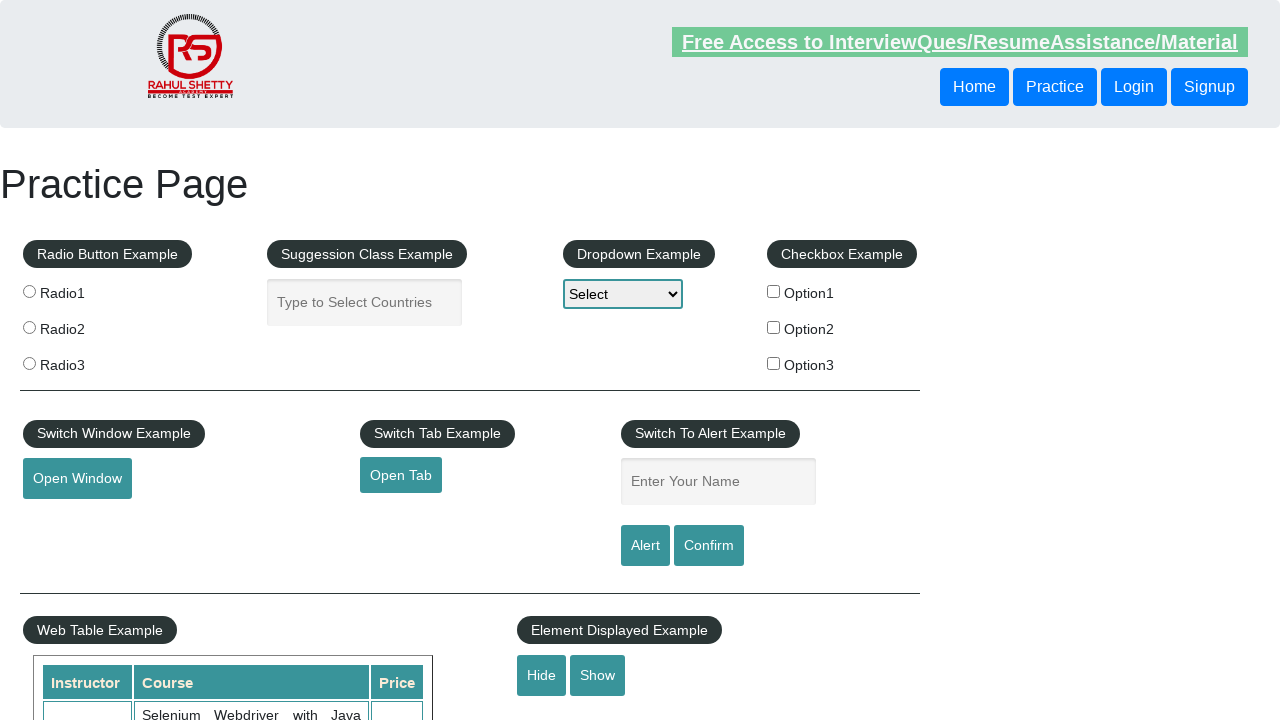